Tests selecting an option from a dropdown menu and clicking submit

Starting URL: https://www.automationtestinginsider.com/2019/08/textarea-textarea-element-defines-multi.html

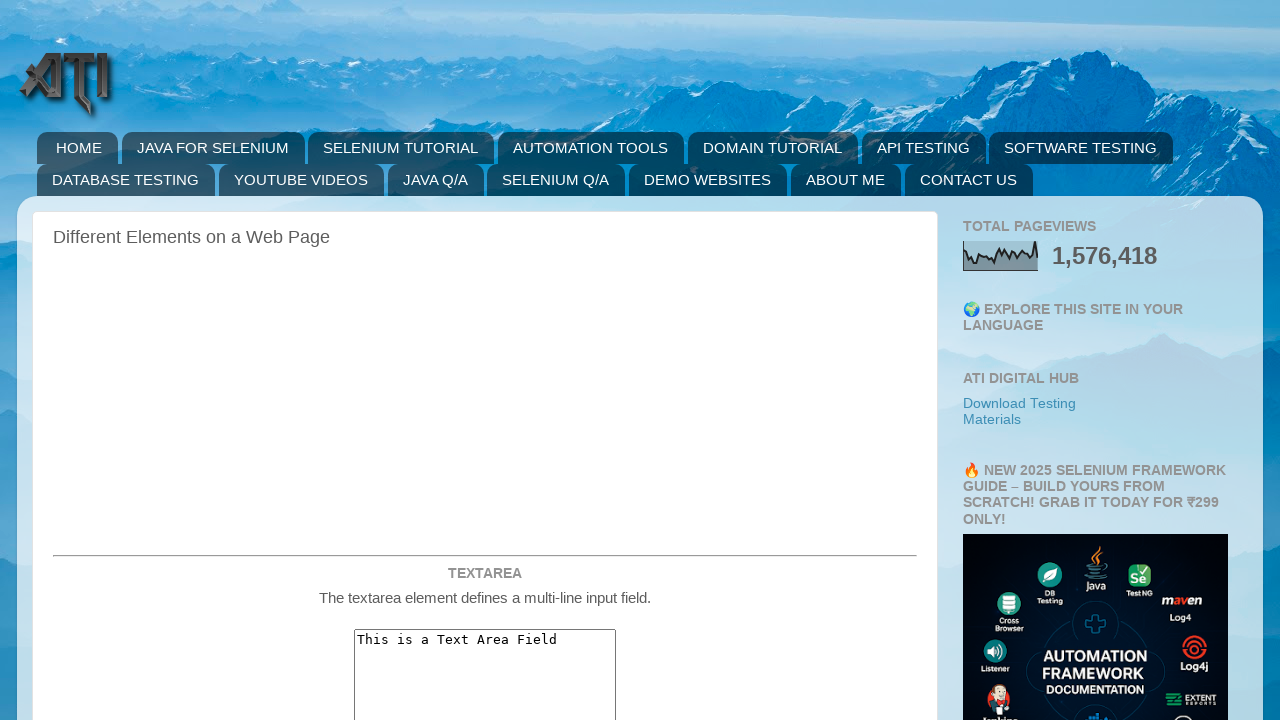

Selected second option from cars dropdown menu on select[name='cars']
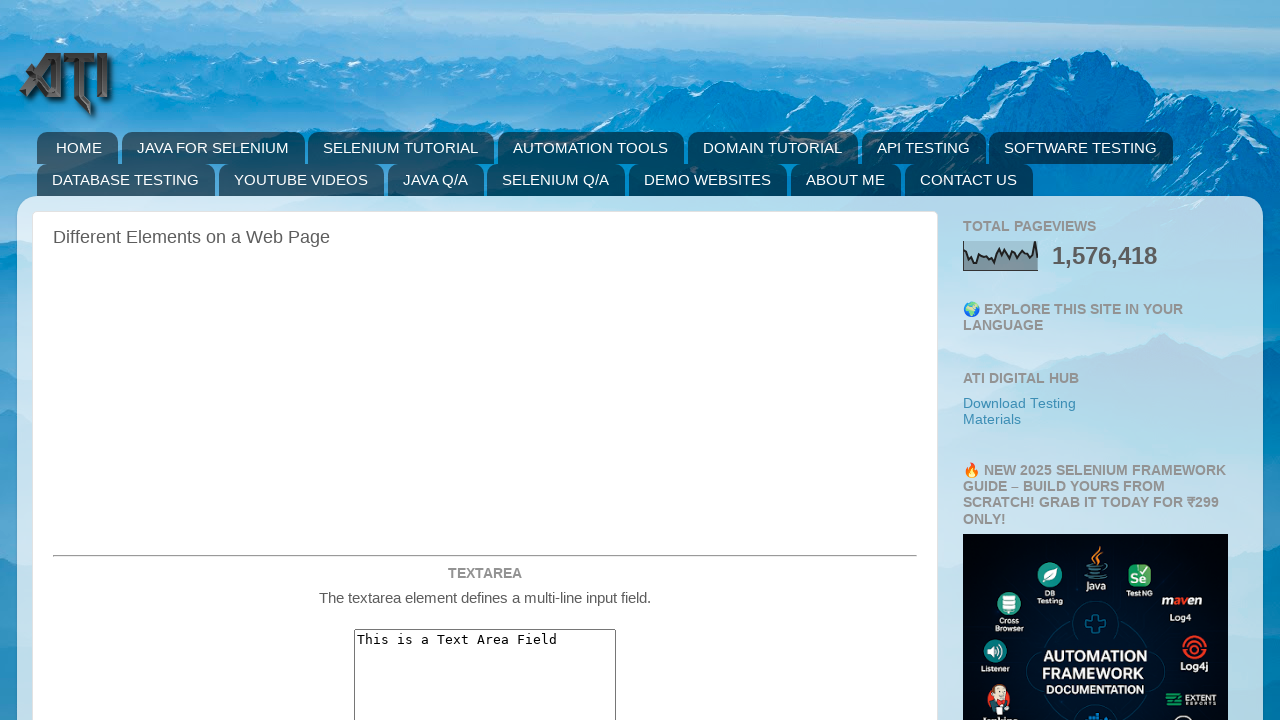

Clicked submit button to submit dropdown selection at (485, 360) on xpath=//form[@Action='https://www.automationtestinginsider.com/'][3]//input[1]
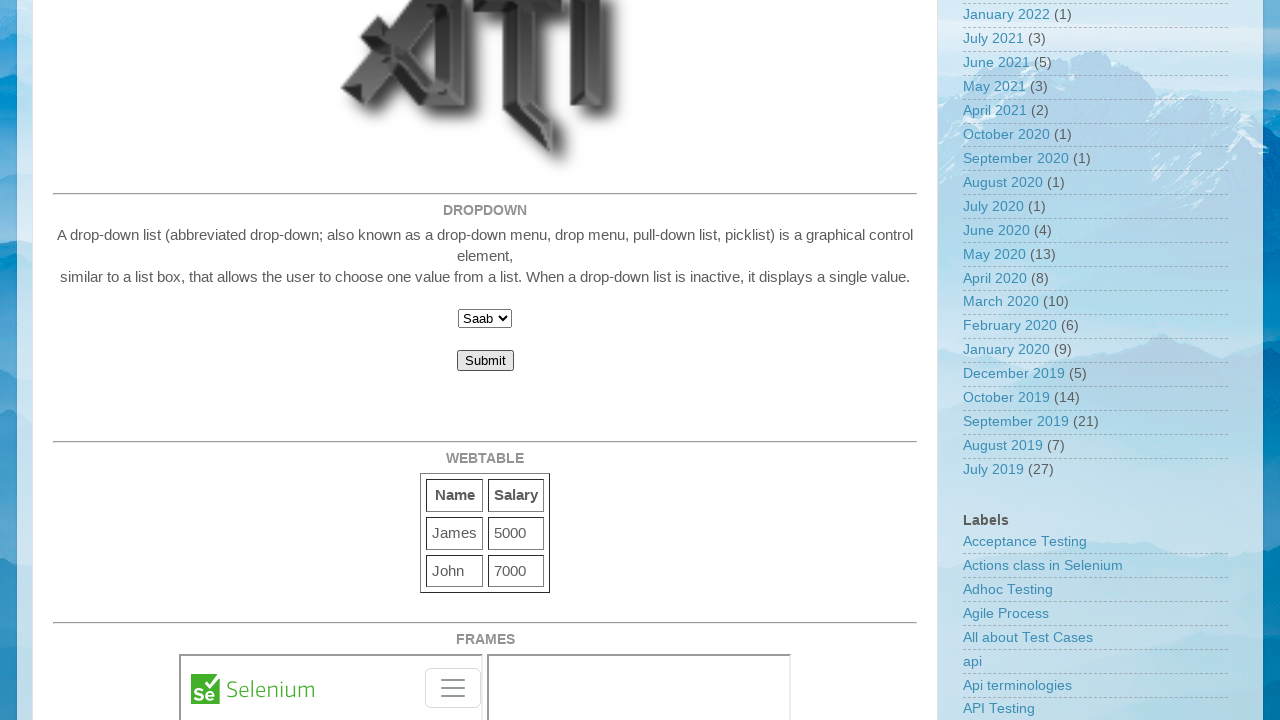

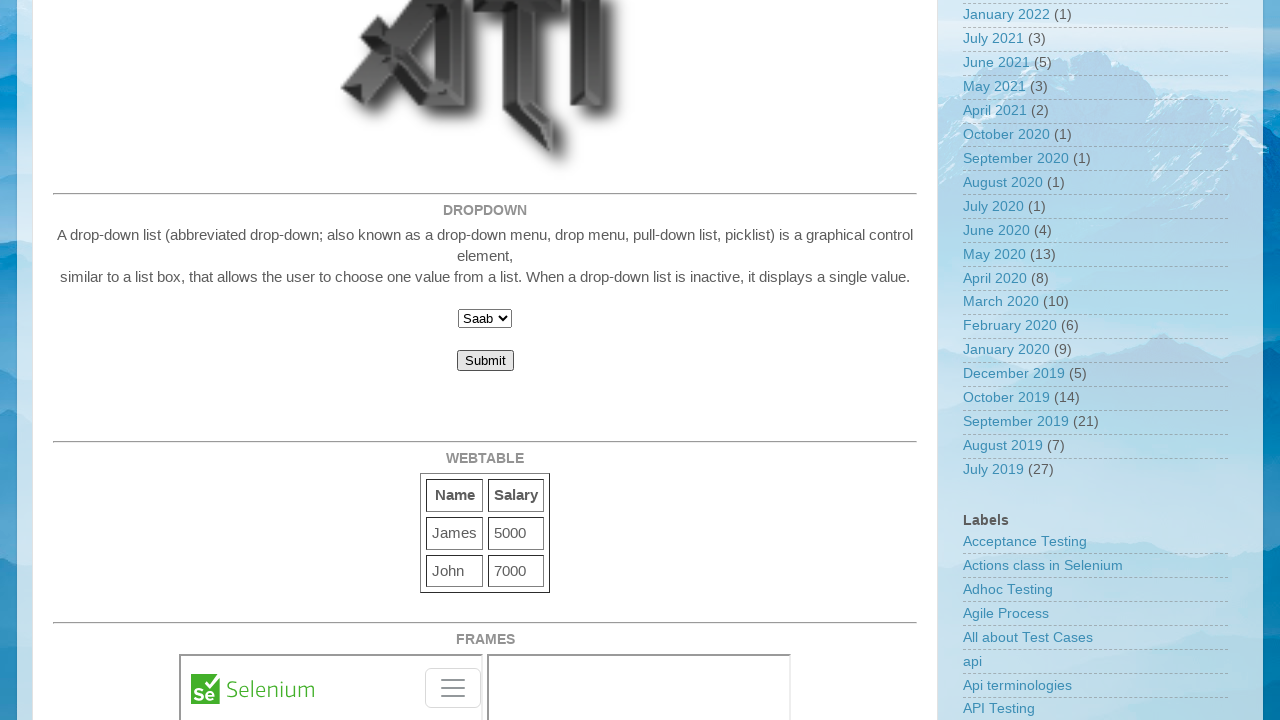